Navigates to the Playwright Python documentation site and clicks on the Docs button to access the documentation page.

Starting URL: https://playwright.dev/python

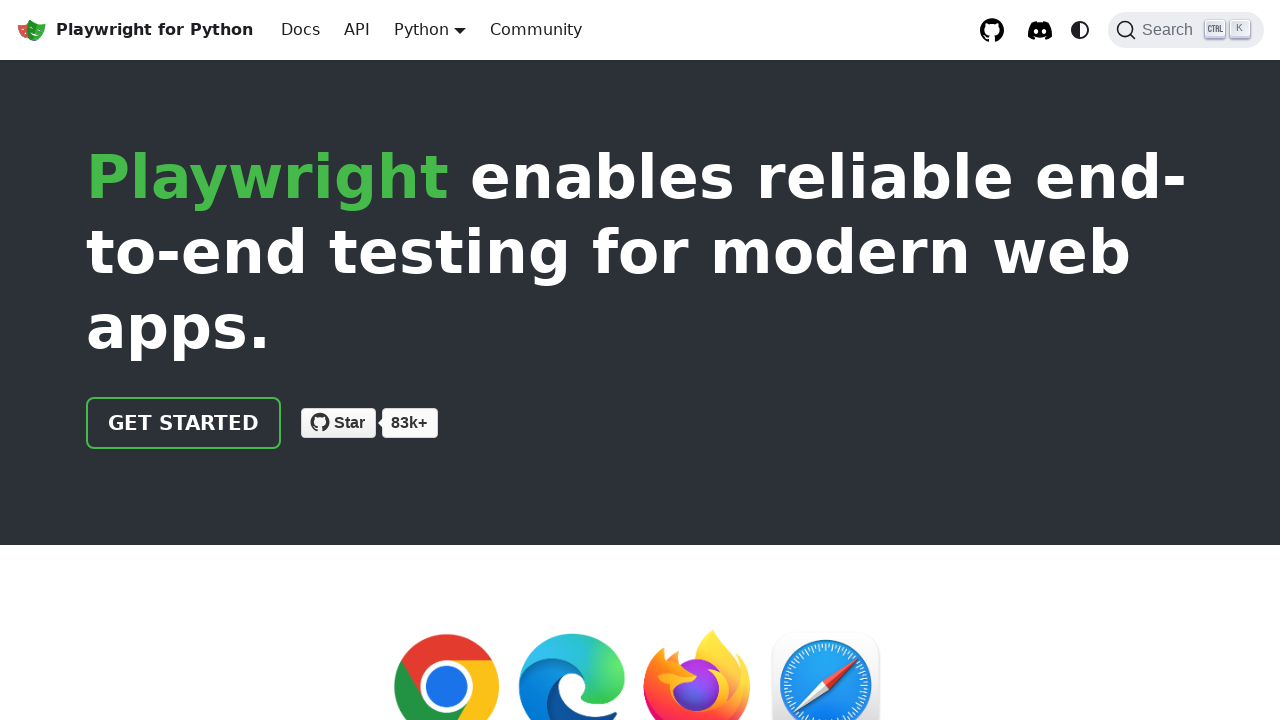

Clicked on the Docs button to navigate to documentation at (300, 30) on internal:role=link[name="Docs"i]
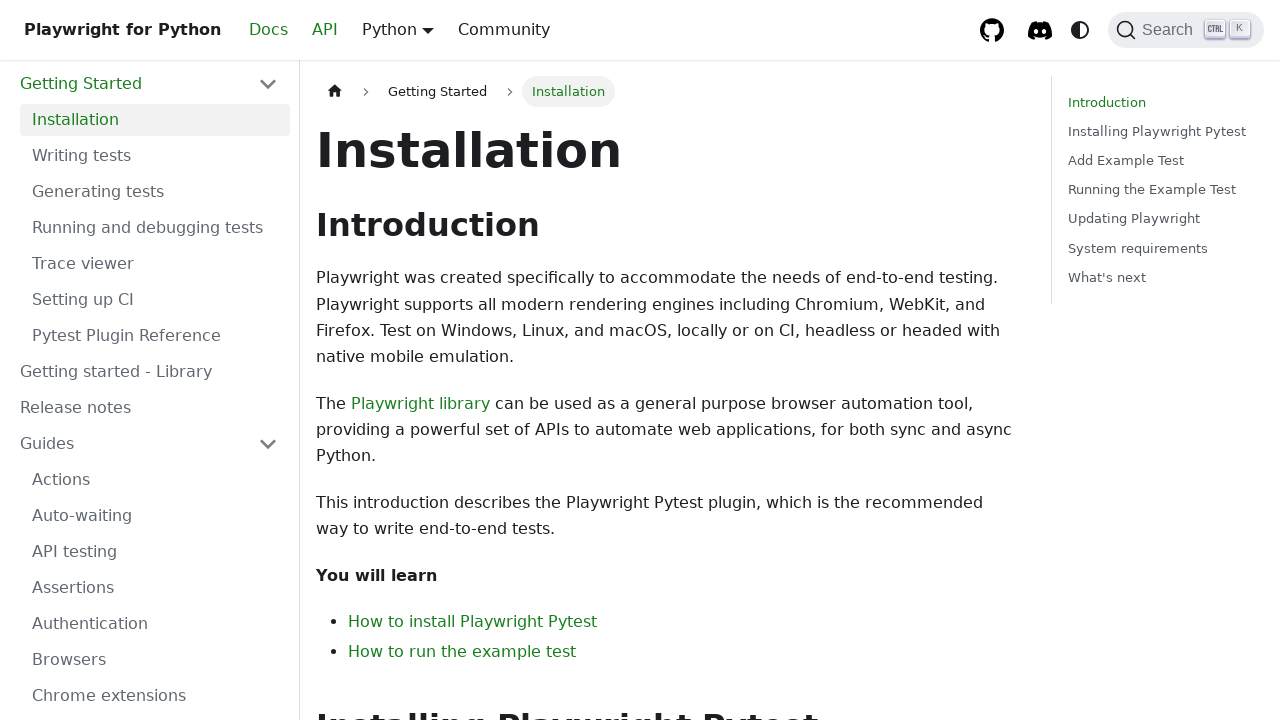

Documentation page loaded completely
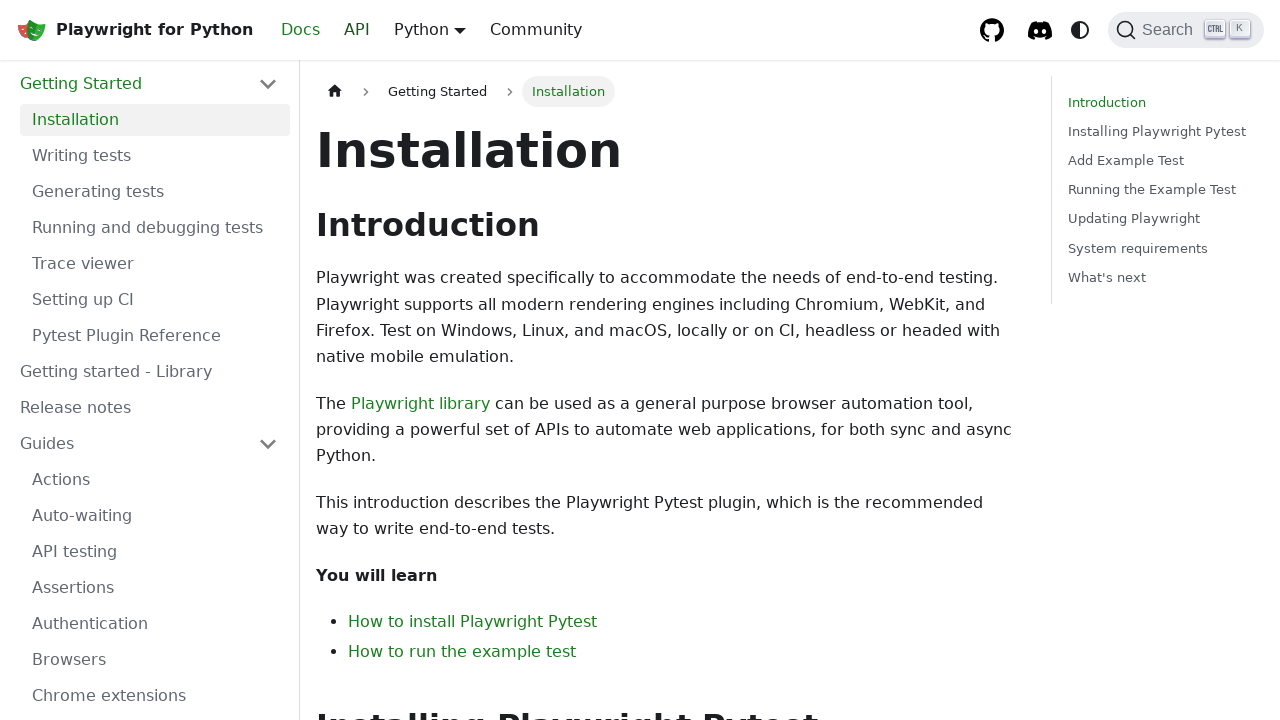

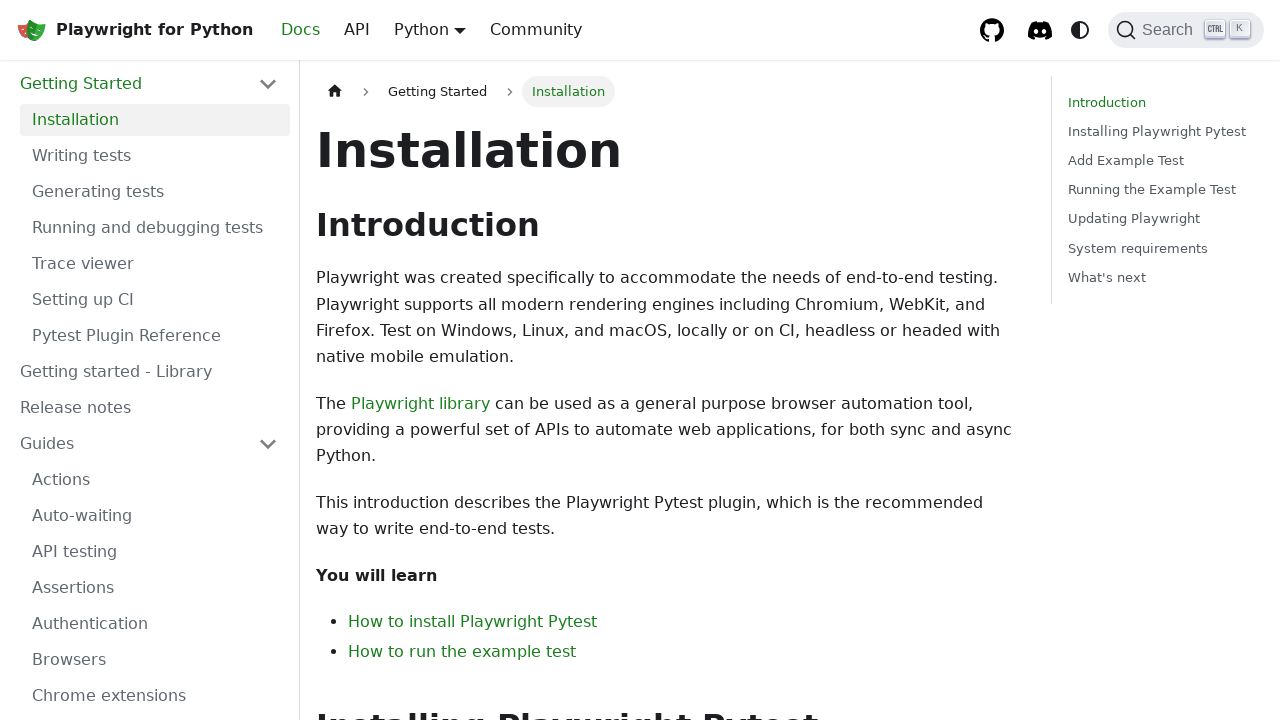